Navigates to a Joom product page and waits for it to load completely

Starting URL: https://www.joom.com/en/products/5cd3bd251436d4010106b2d1

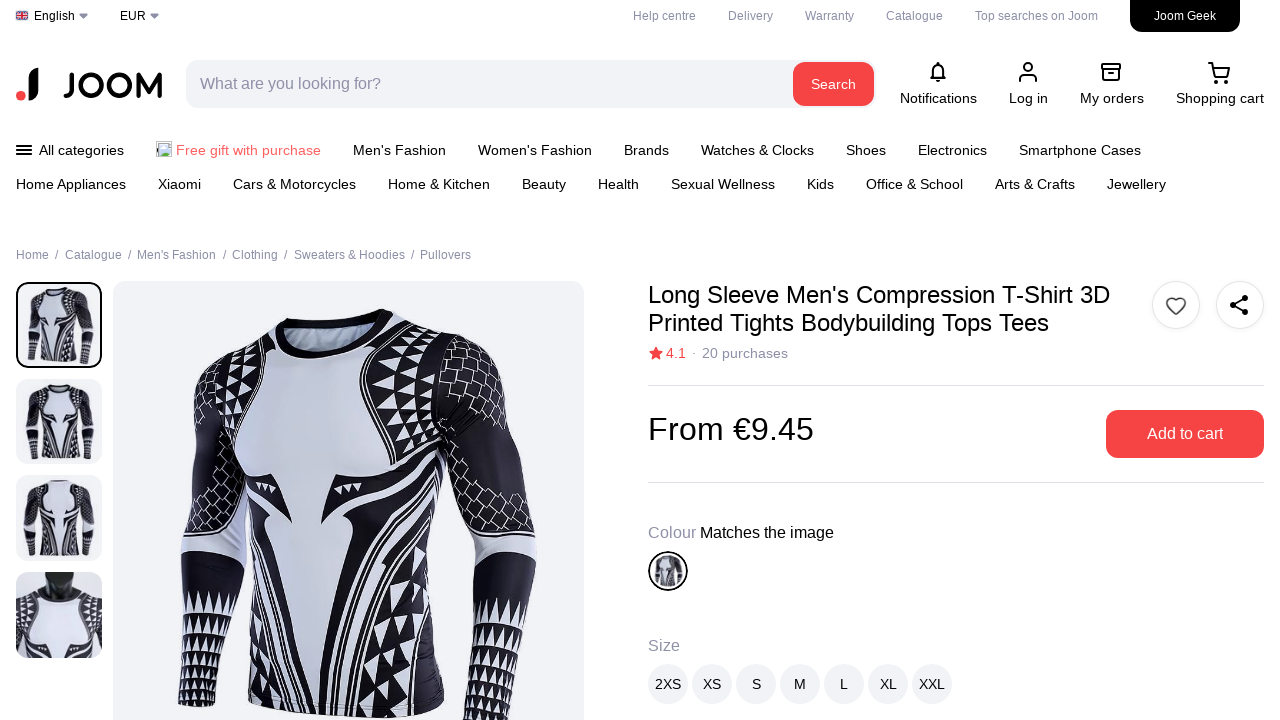

Waited for page to reach networkidle state
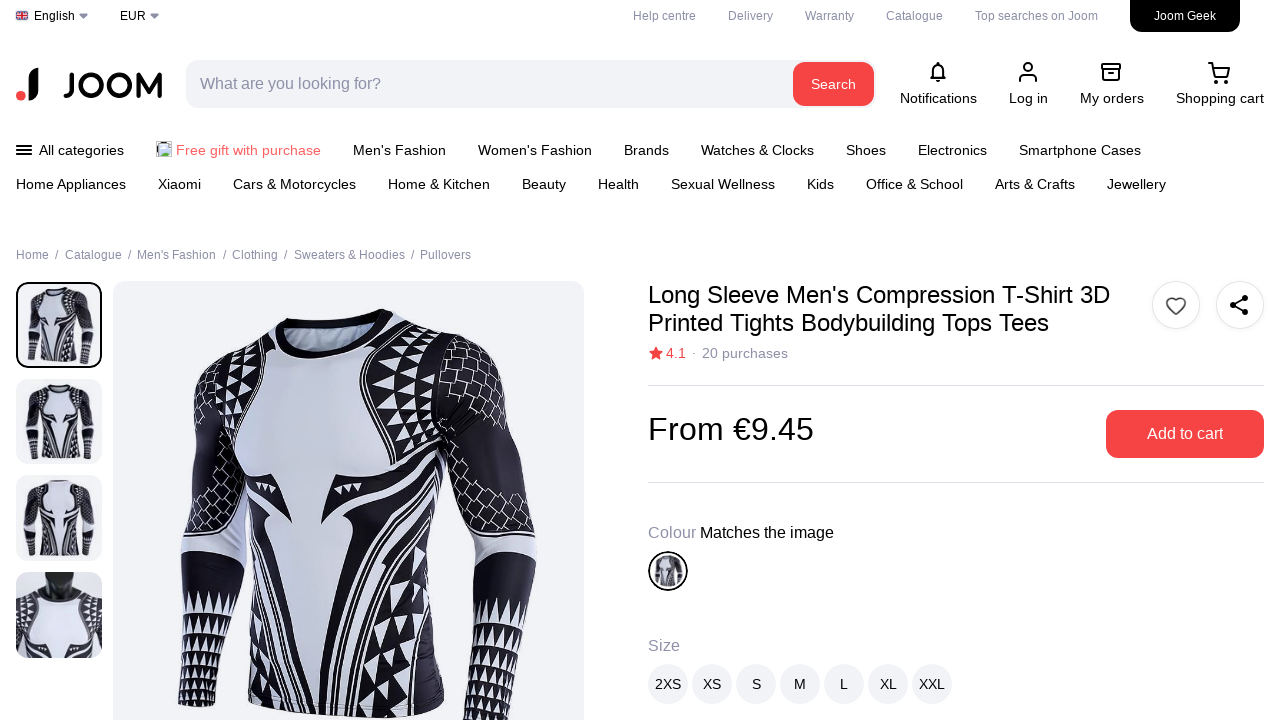

Waited 10 seconds for dynamic content to load
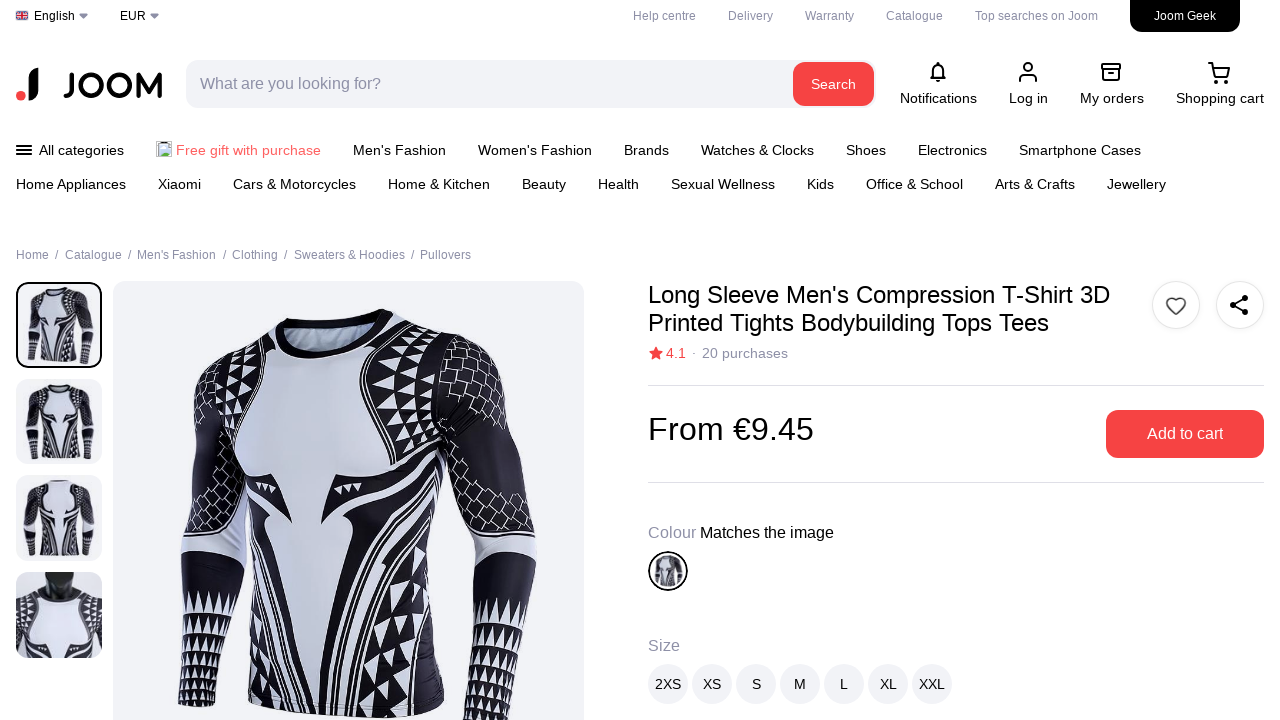

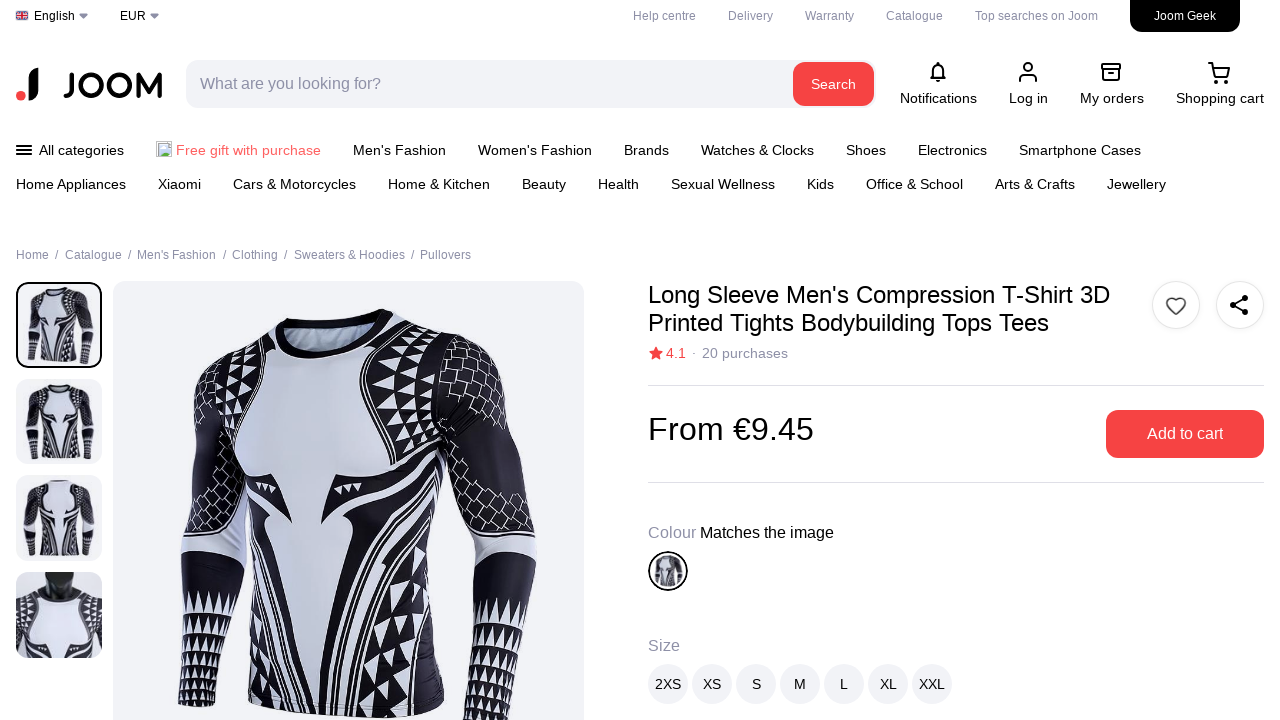